Tests a slow calculator web application by setting a 45-second delay, performing the calculation 7+8, waiting for the result, and verifying the answer is 15.

Starting URL: https://bonigarcia.dev/selenium-webdriver-java/slow-calculator.html

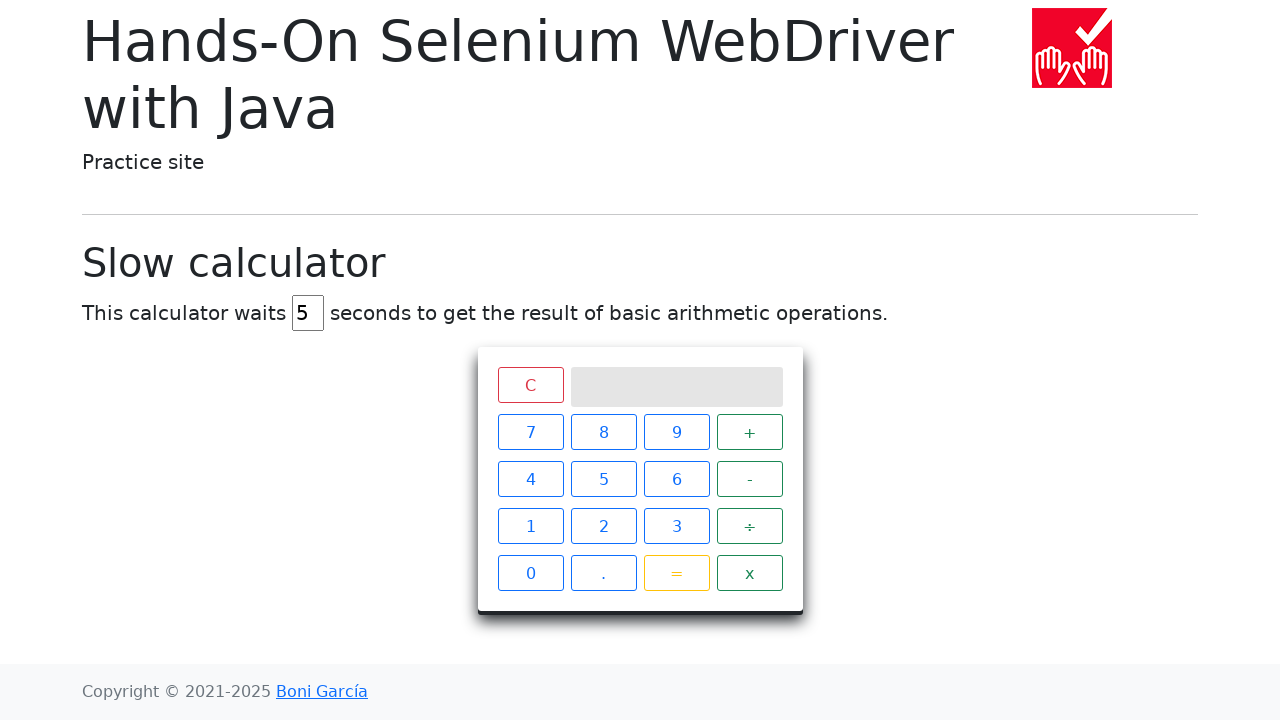

Cleared the delay input field on #delay
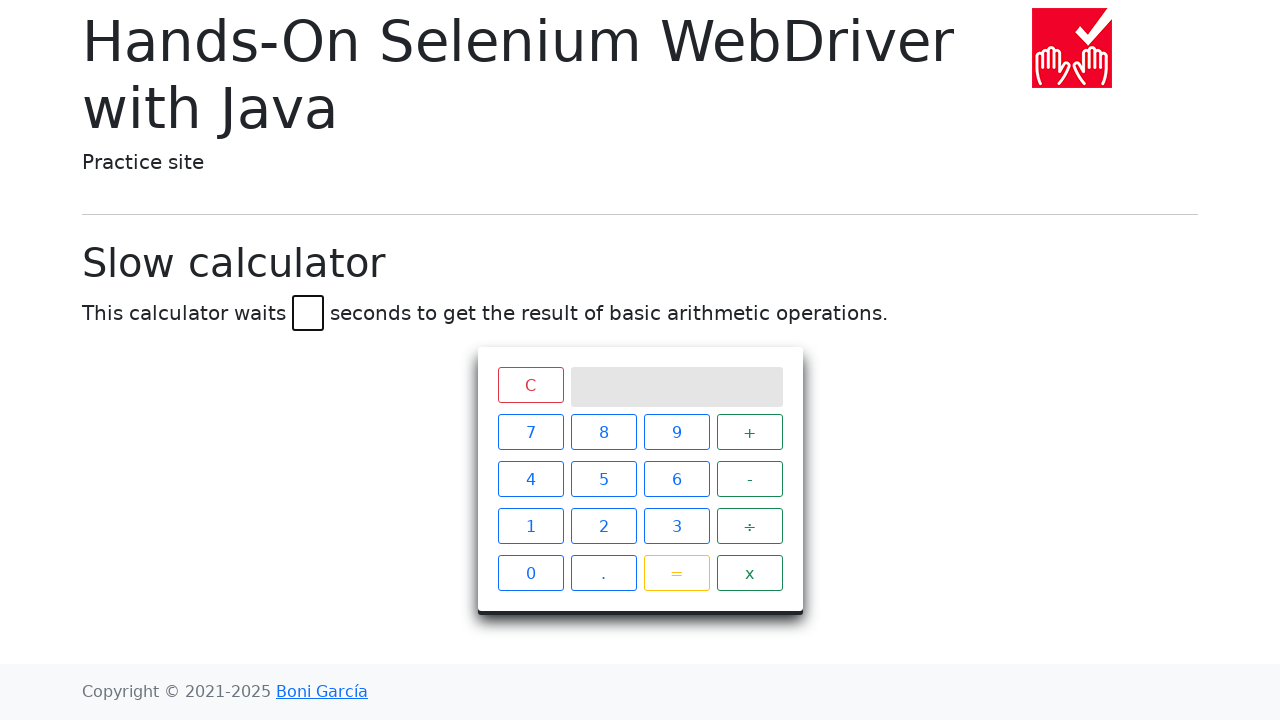

Set delay to 45 seconds on #delay
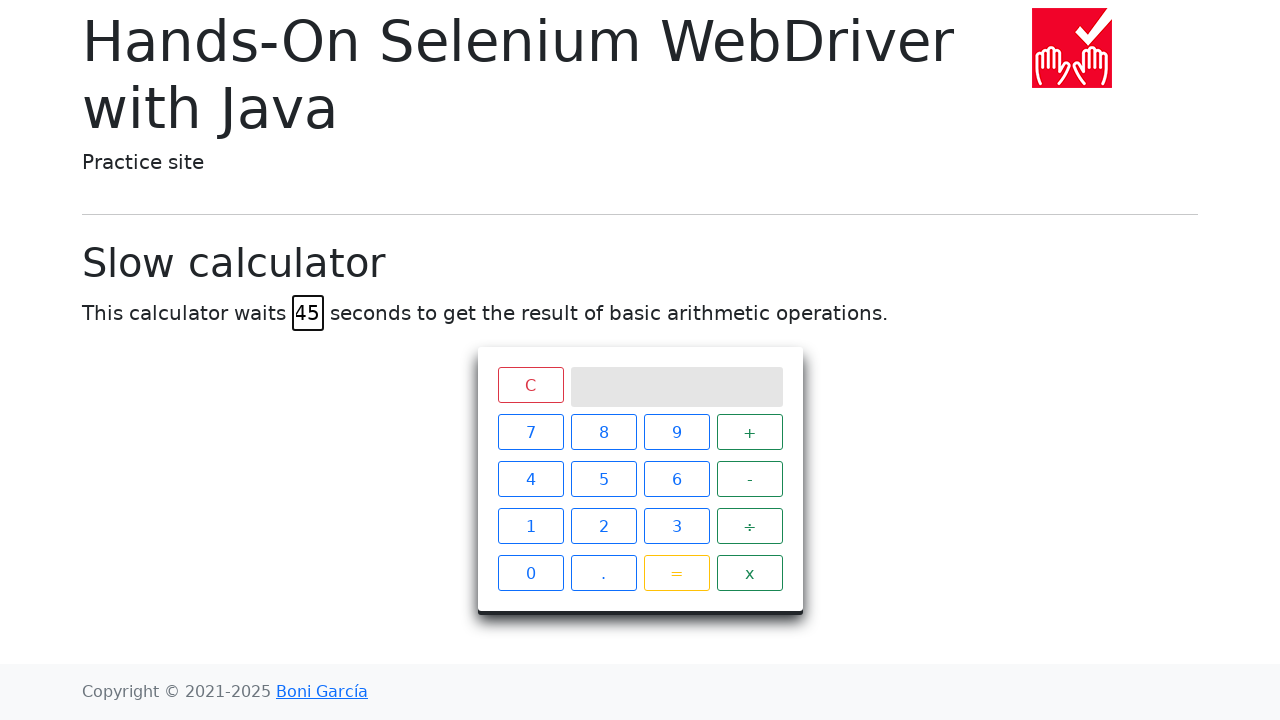

Clicked calculator button '7' at (530, 432) on xpath=//span[text()='7']
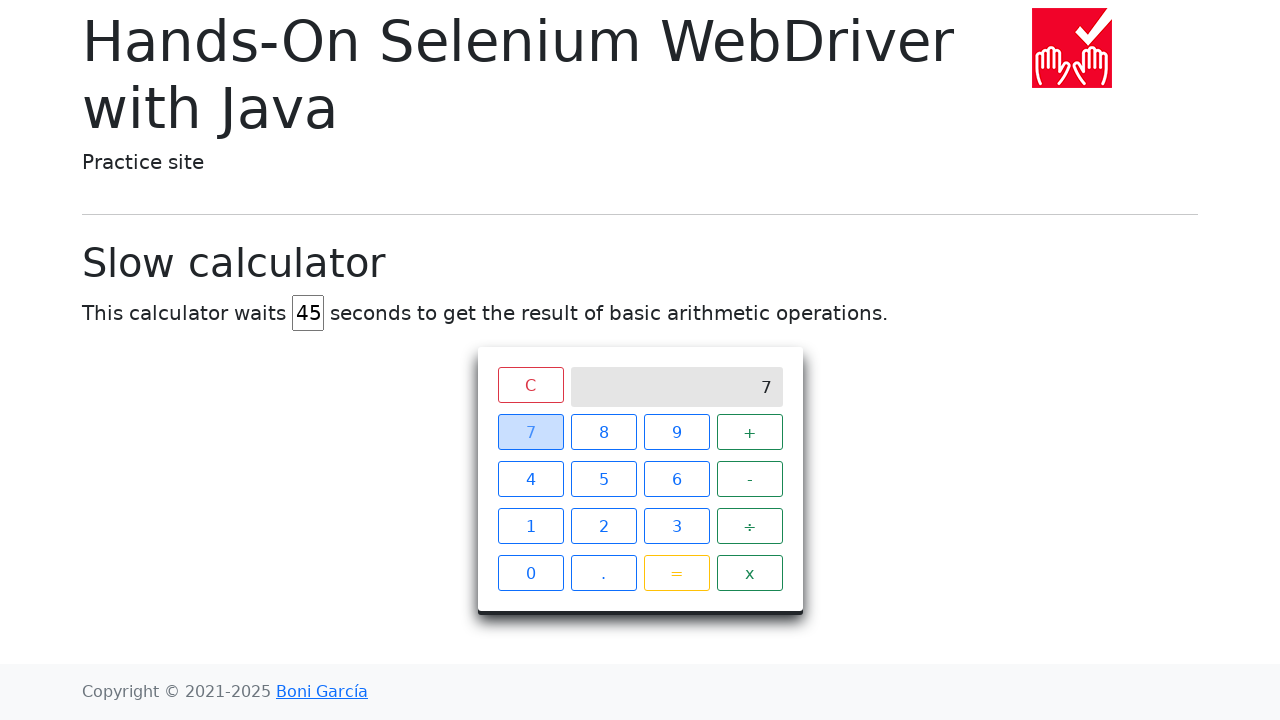

Clicked calculator button '+' at (750, 432) on xpath=//span[text()='+']
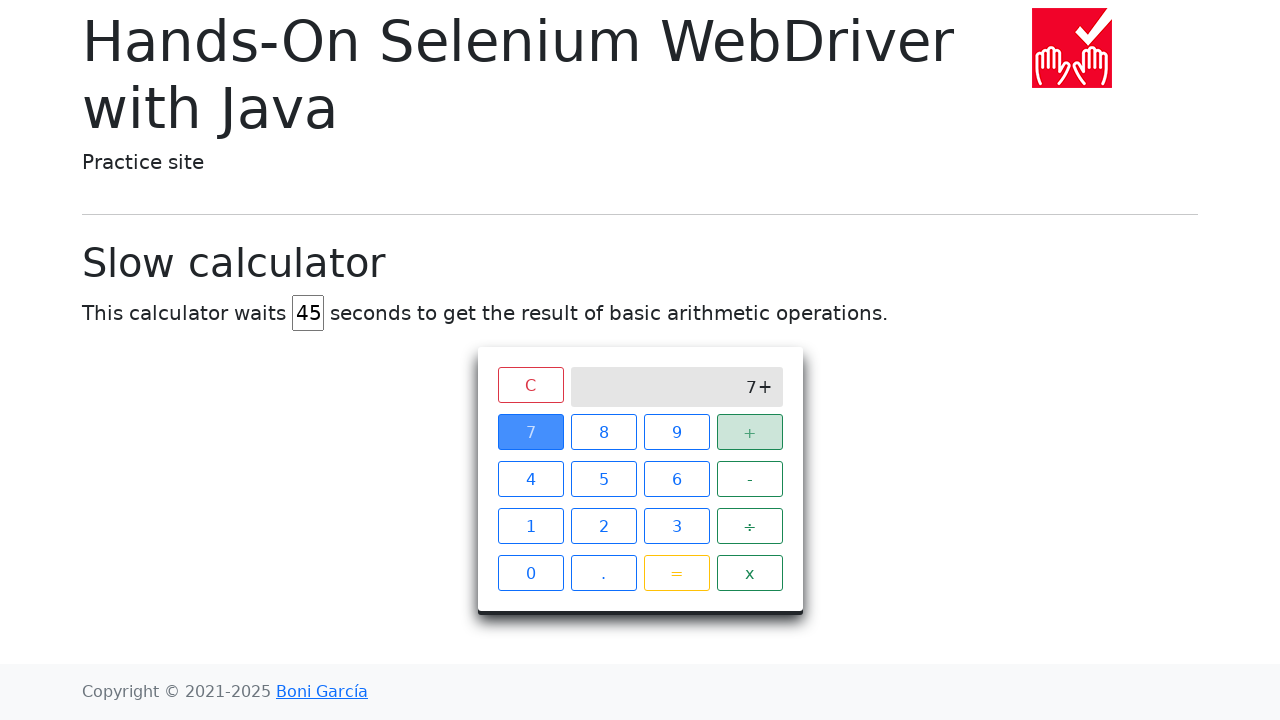

Clicked calculator button '8' at (604, 432) on xpath=//span[text()='8']
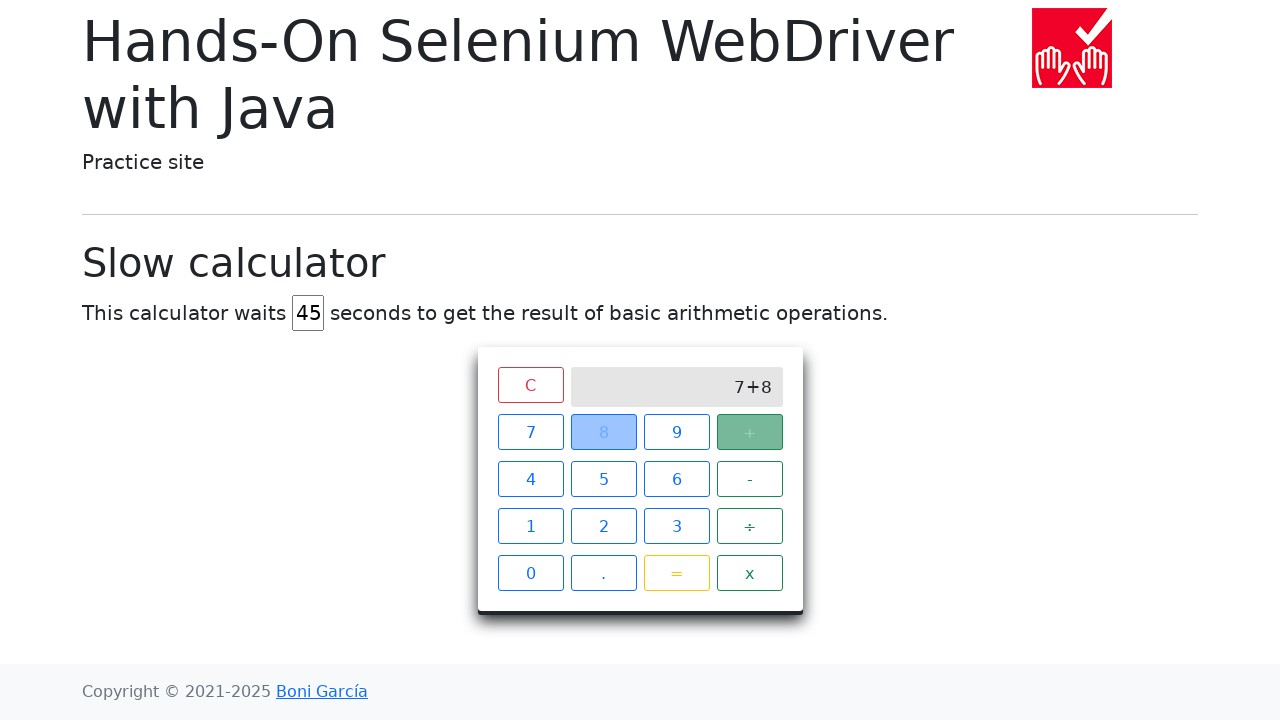

Clicked calculator button '=' to perform calculation at (676, 573) on xpath=//span[text()='=']
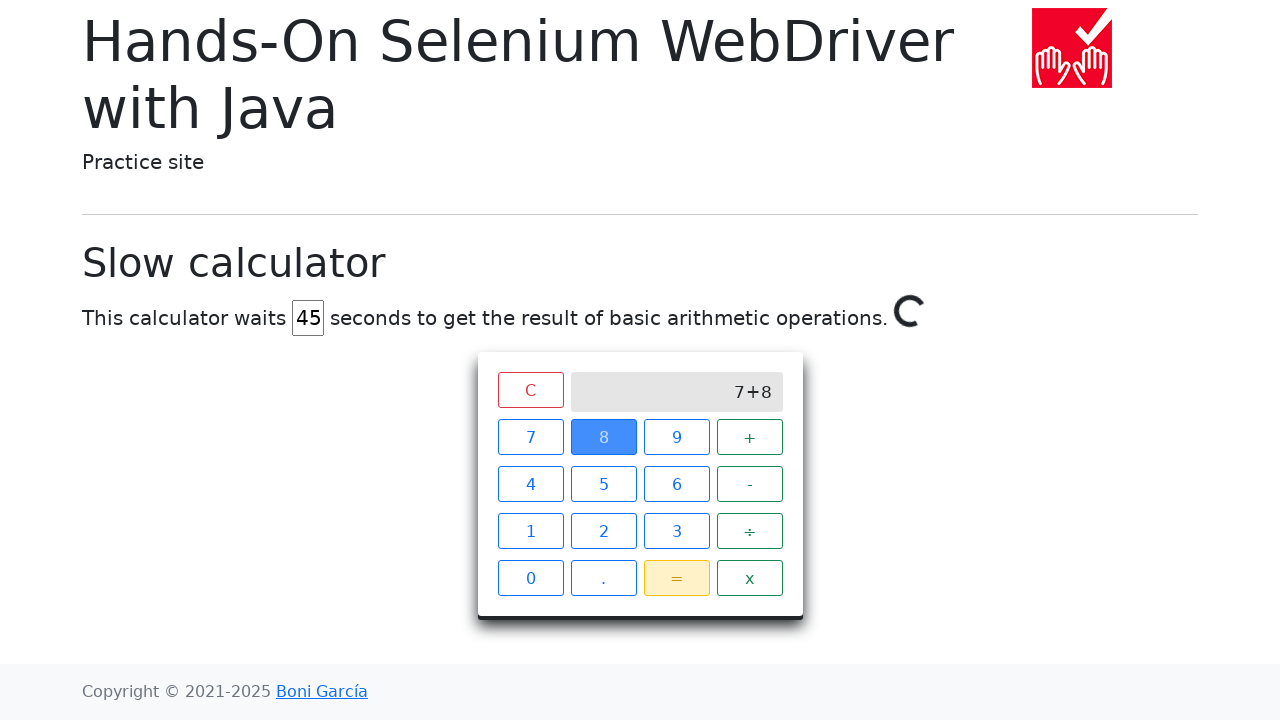

Waited for calculation result and verified answer is 15
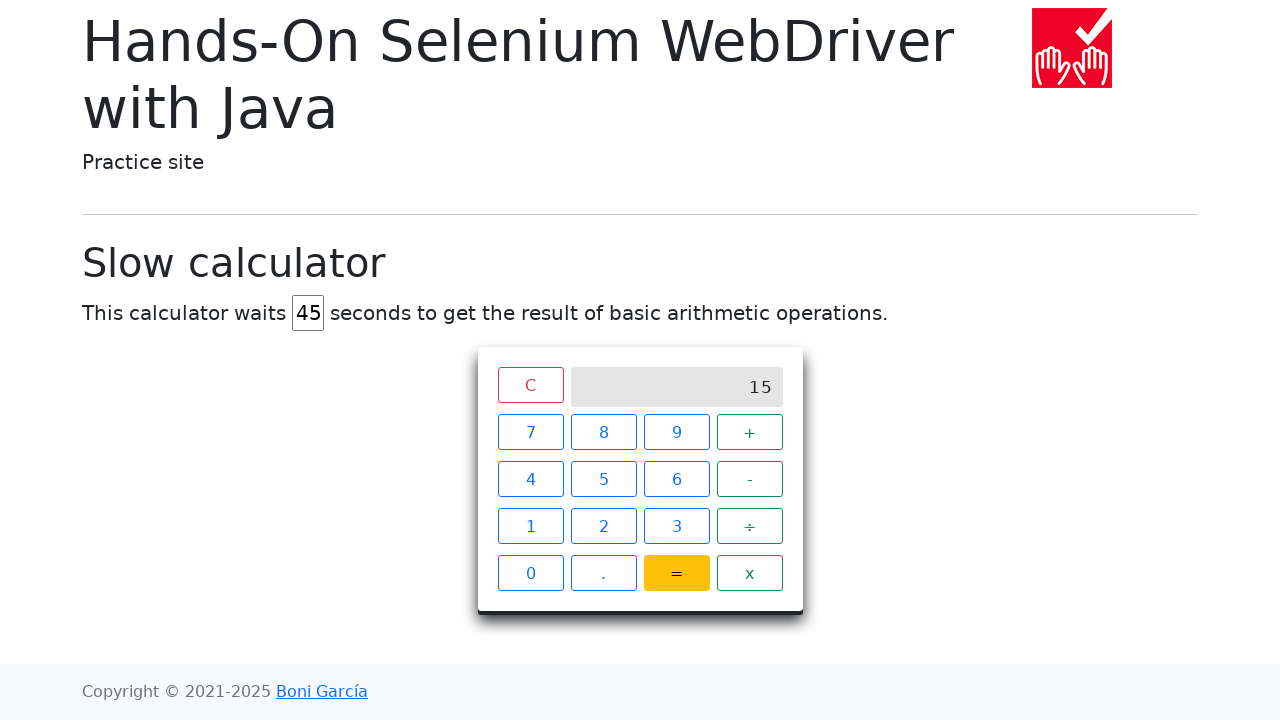

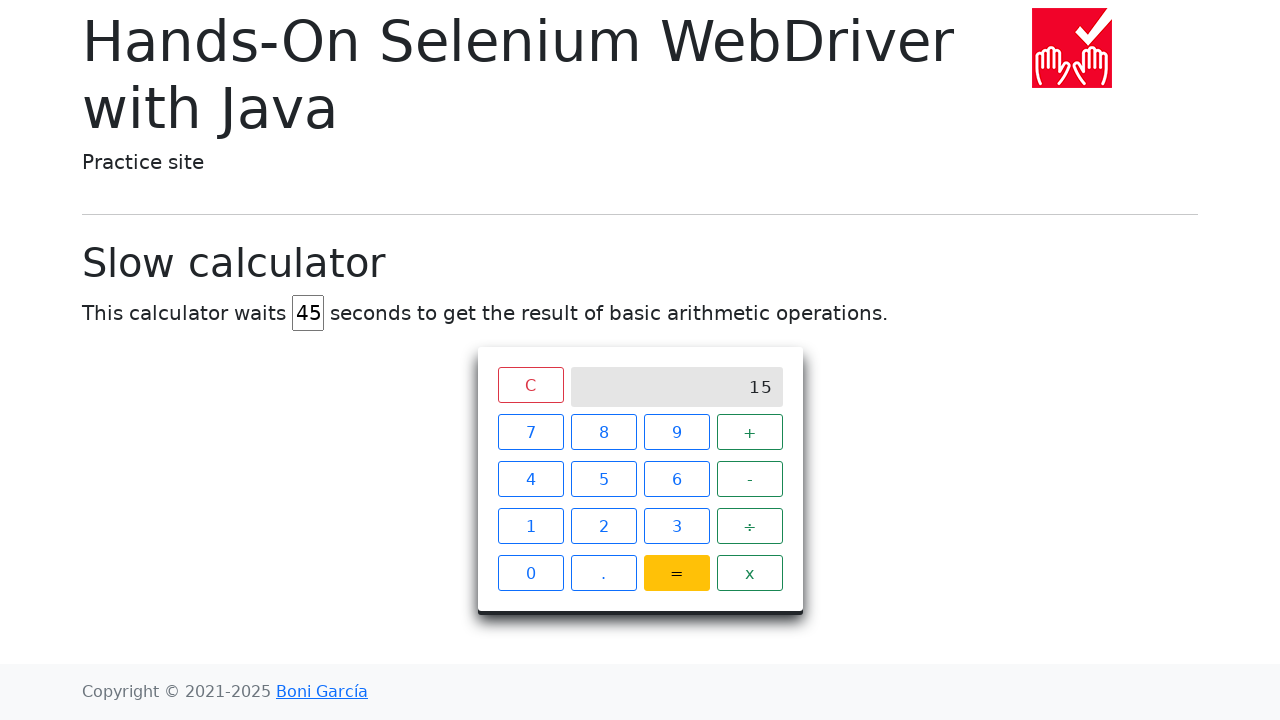